Tests JavaScript scroll functionality by scrolling the page using scrollBy and scrollTo methods on the jQuery UI droppable demo page.

Starting URL: https://jqueryui.com/droppable/

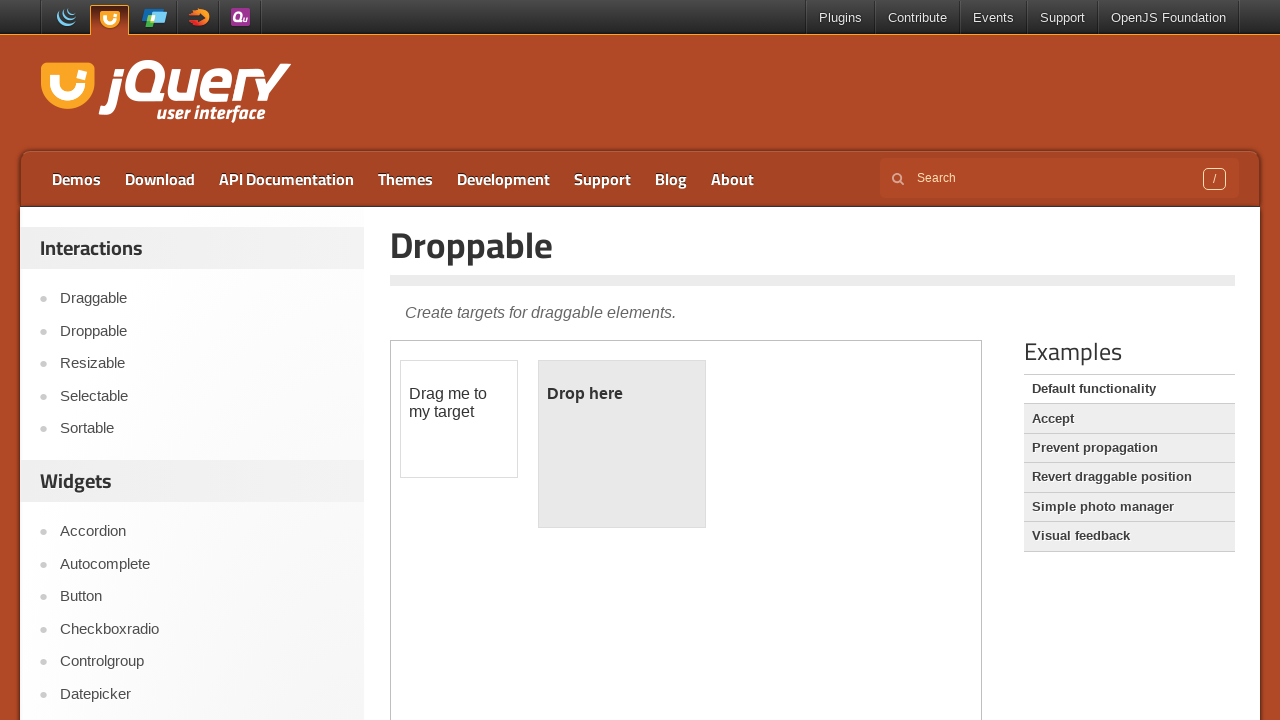

Scrolled down by 900 pixels using JavaScript scrollBy method
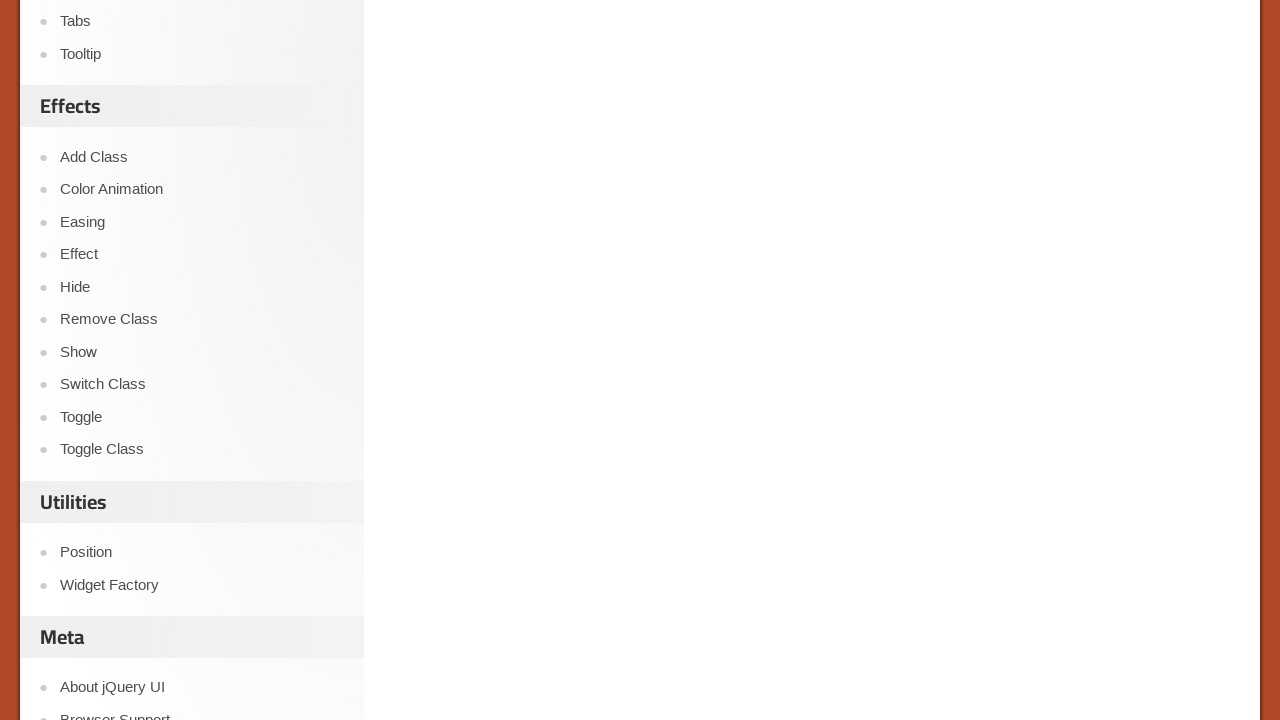

Scrolled to position 900 using JavaScript scrollTo method
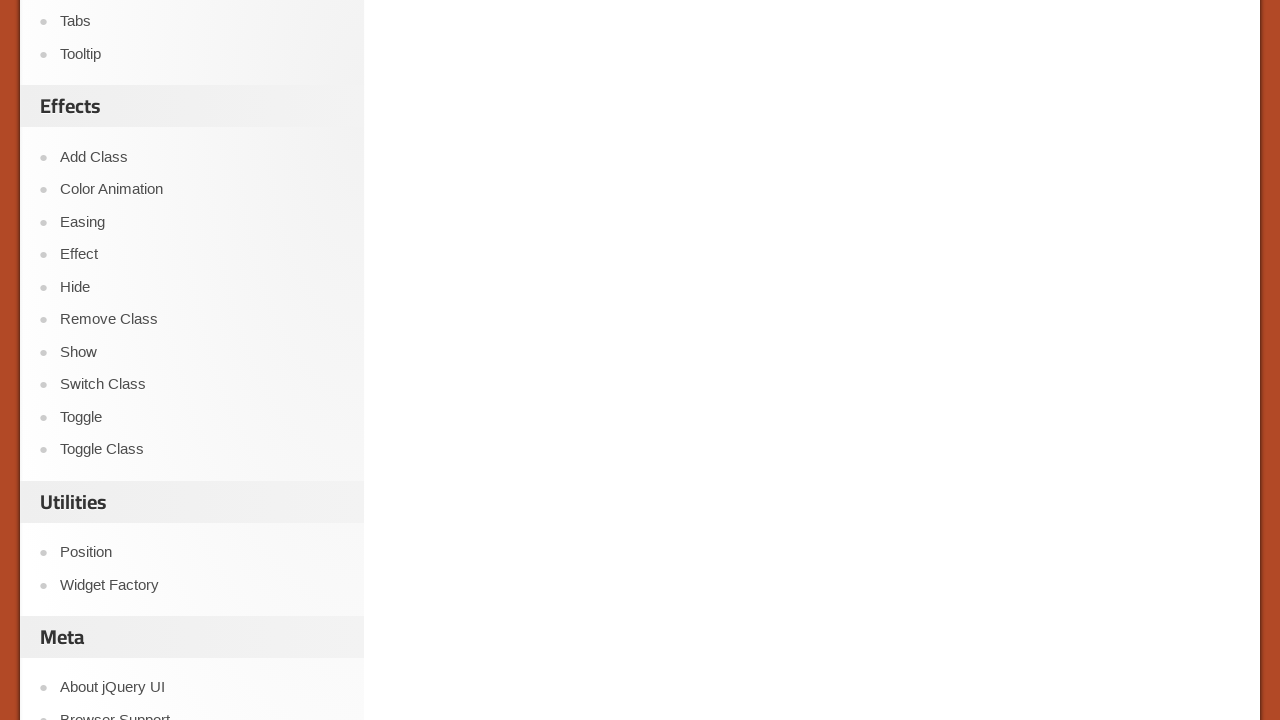

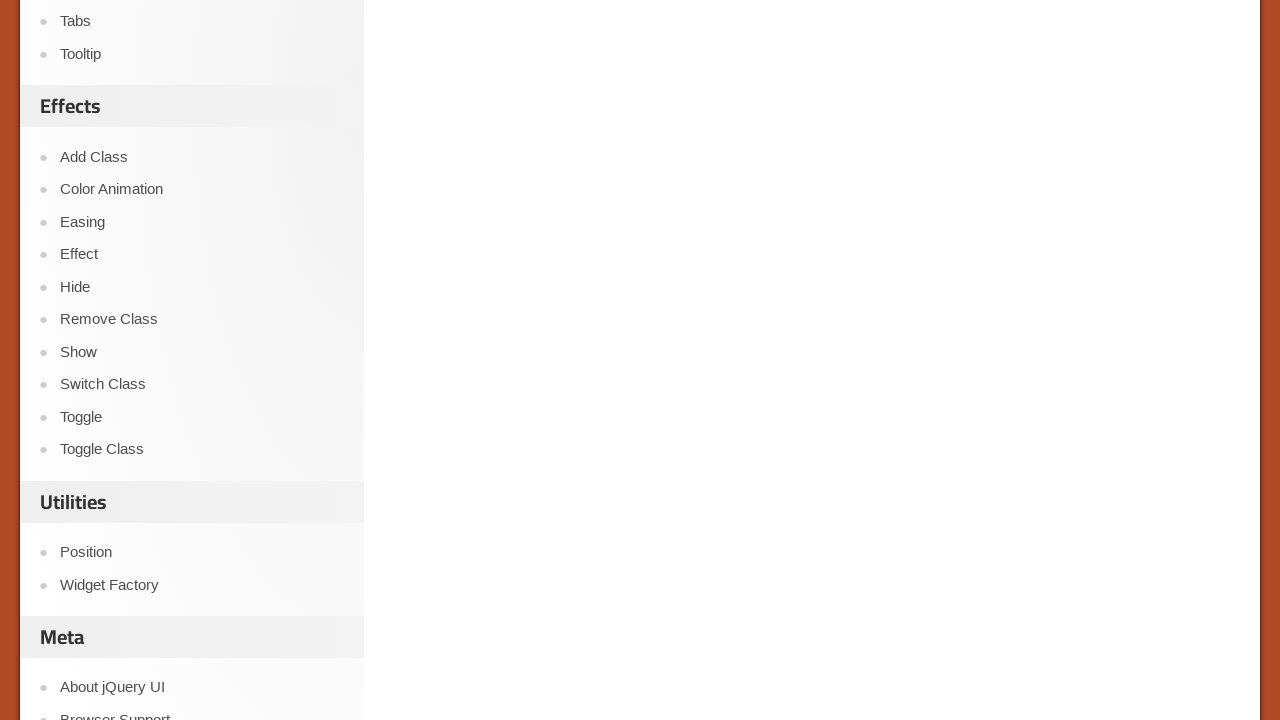